Tests that clicking the place order button redirects to the place order window

Starting URL: https://www.demoblaze.com/

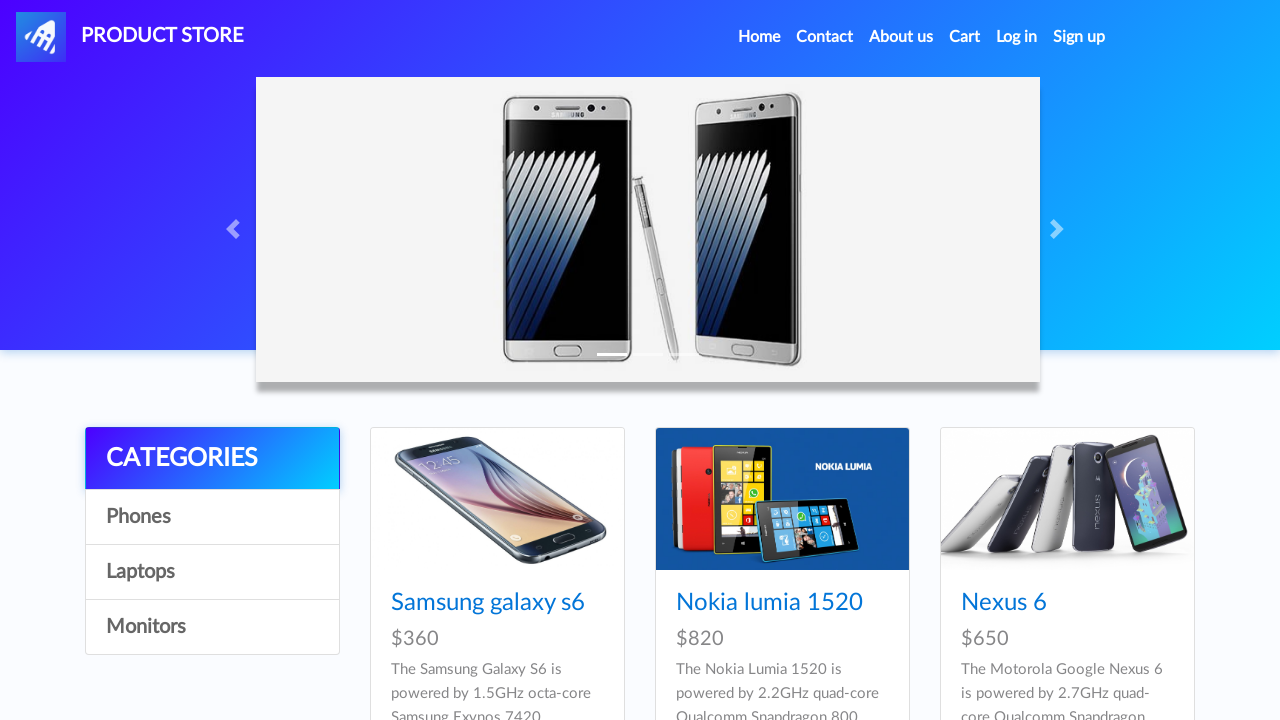

Clicked cart link to navigate to cart page at (965, 37) on a#cartur
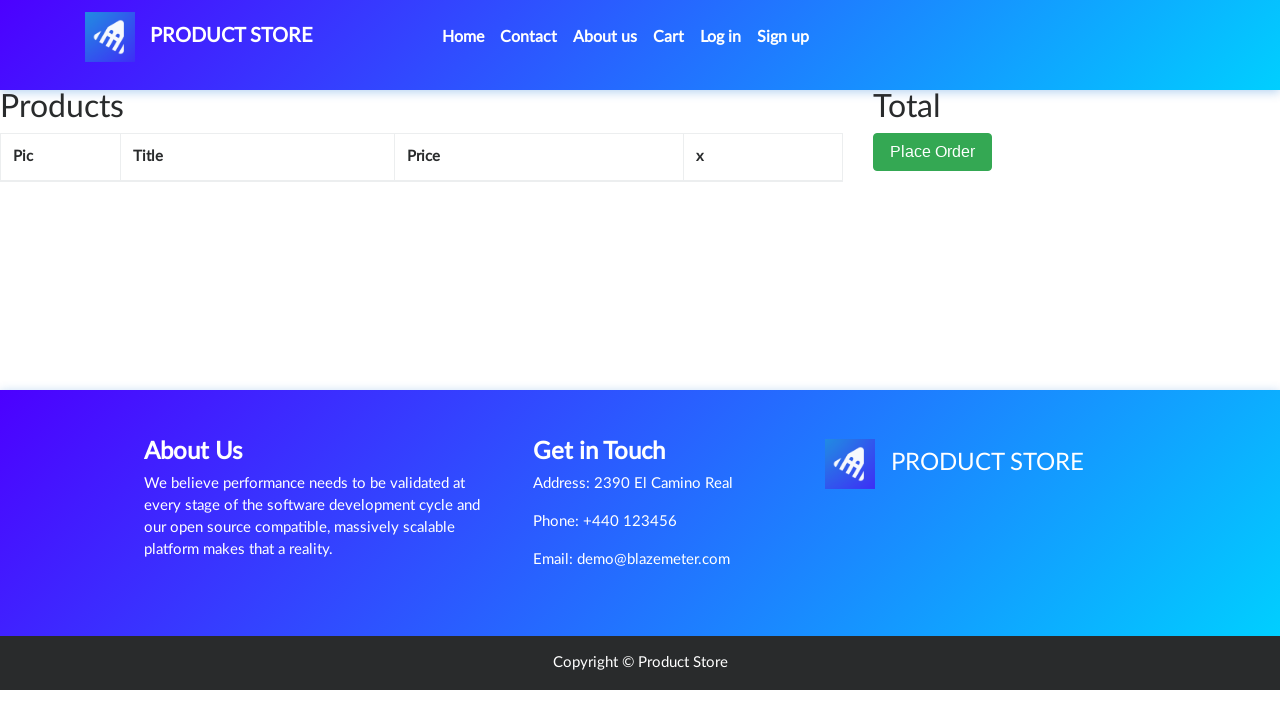

Clicked place order button at (933, 152) on button[data-target='#orderModal']
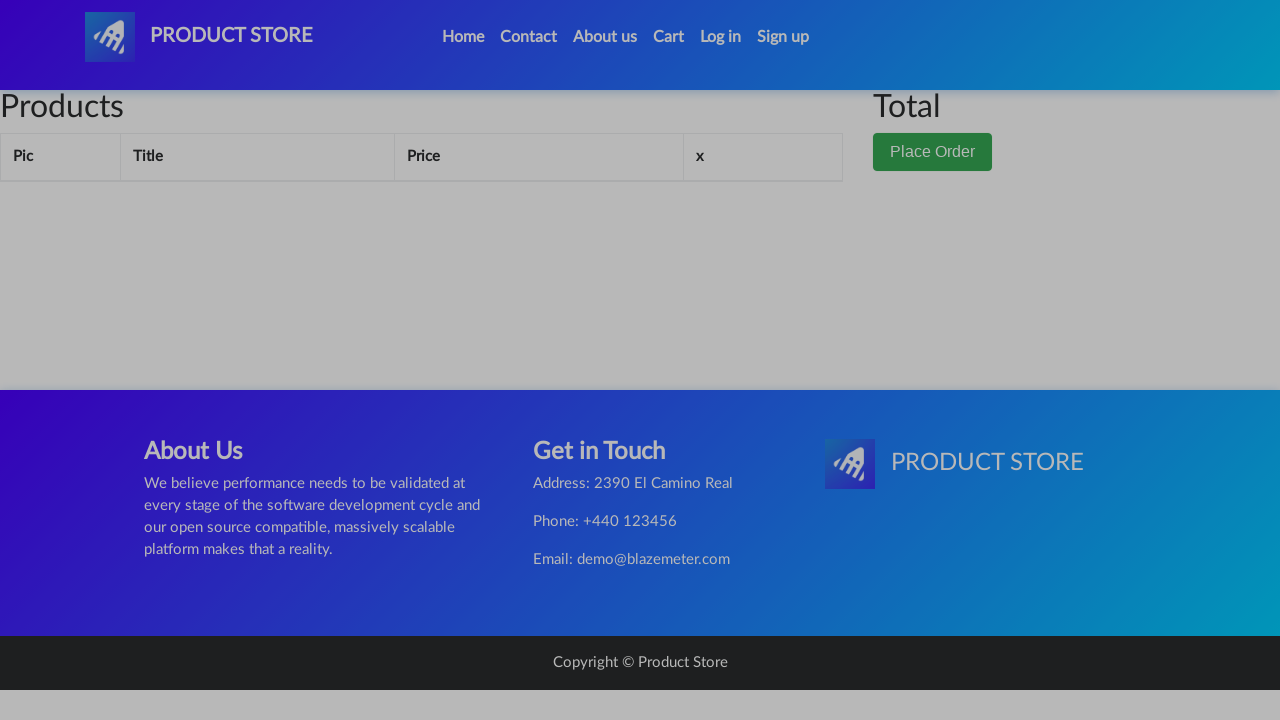

Place order modal appeared and is visible
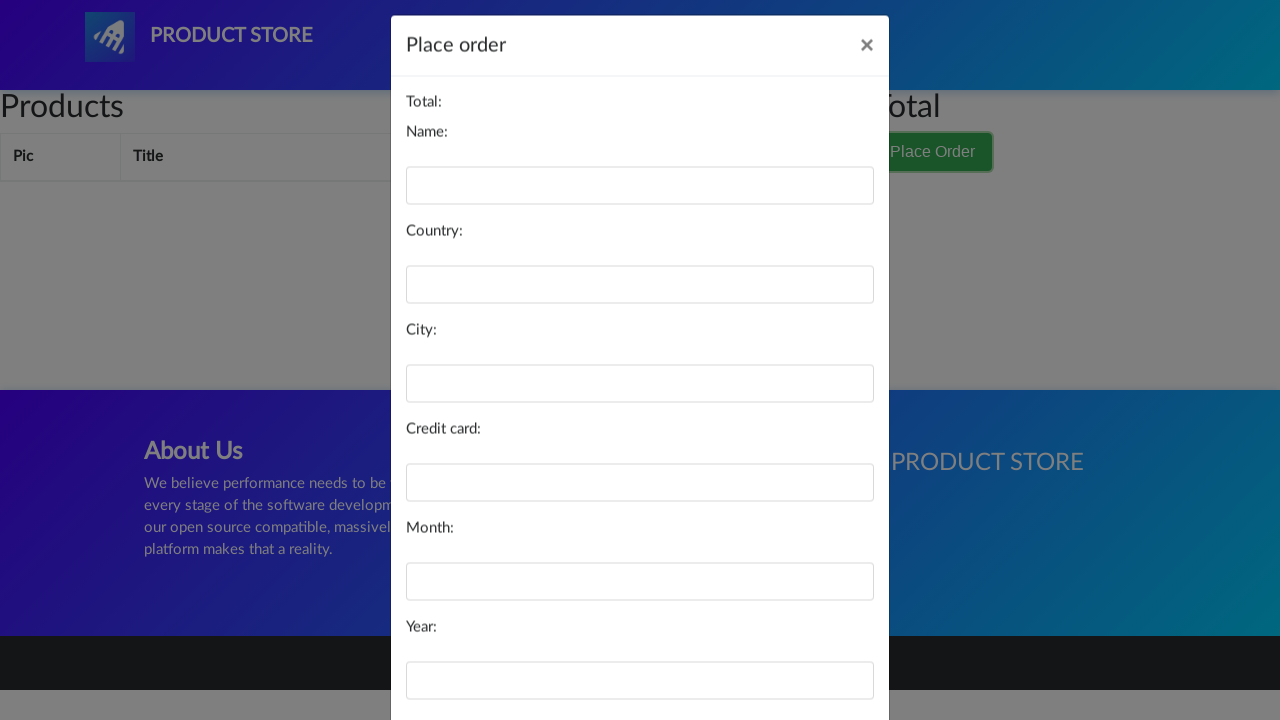

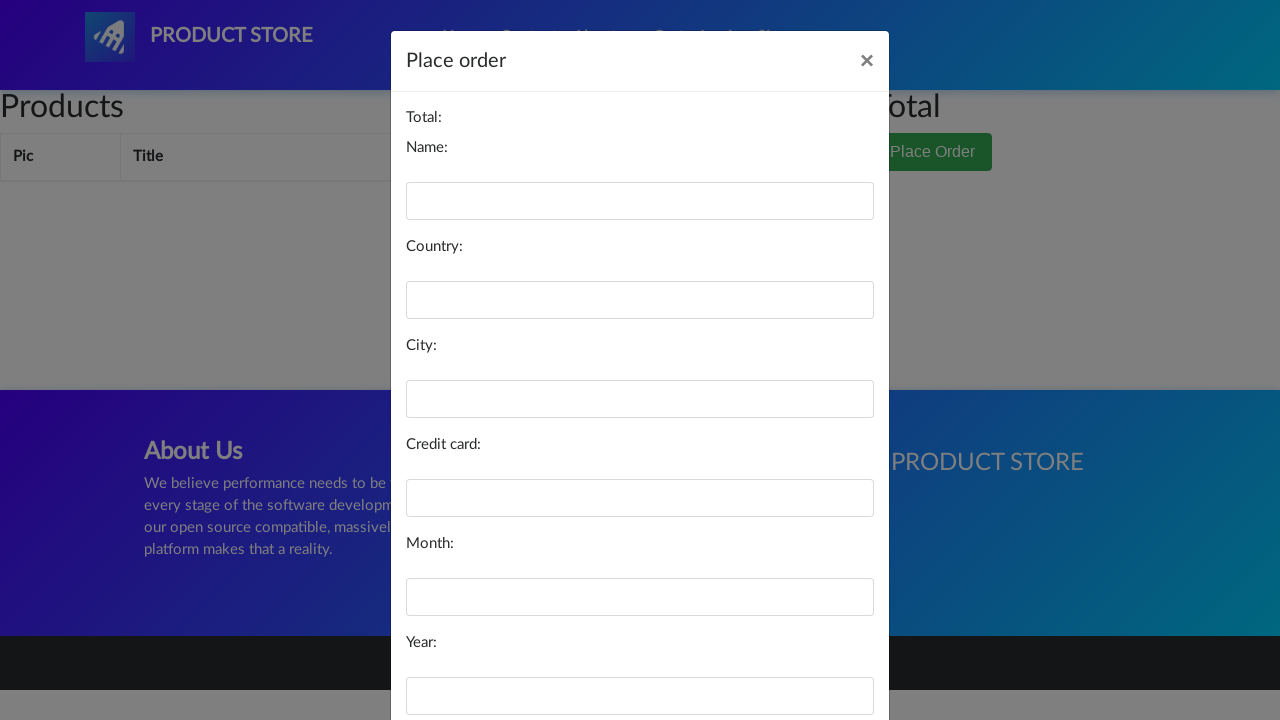